Tests alert handling functionality by triggering a simple alert dialog and accepting it

Starting URL: https://www.hyrtutorials.com/p/alertsdemo.html

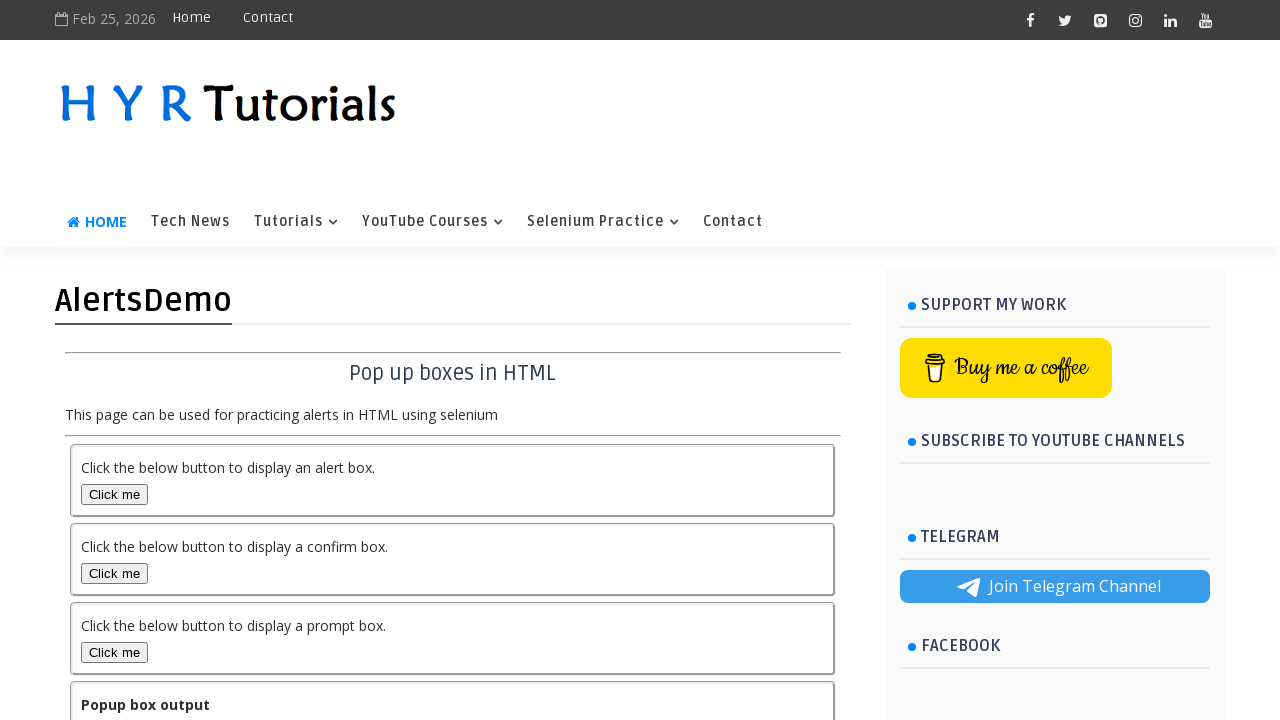

Navigated to alerts demo page
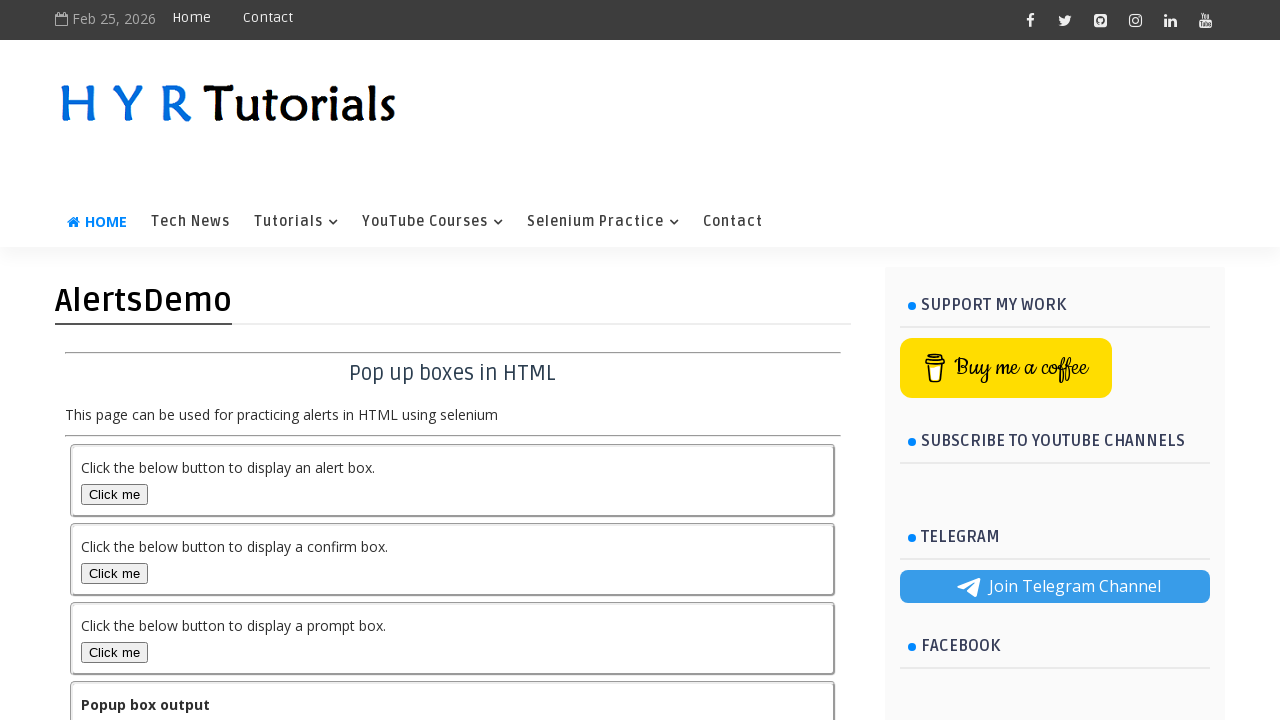

Clicked alert box button to trigger alert dialog at (114, 494) on #alertBox
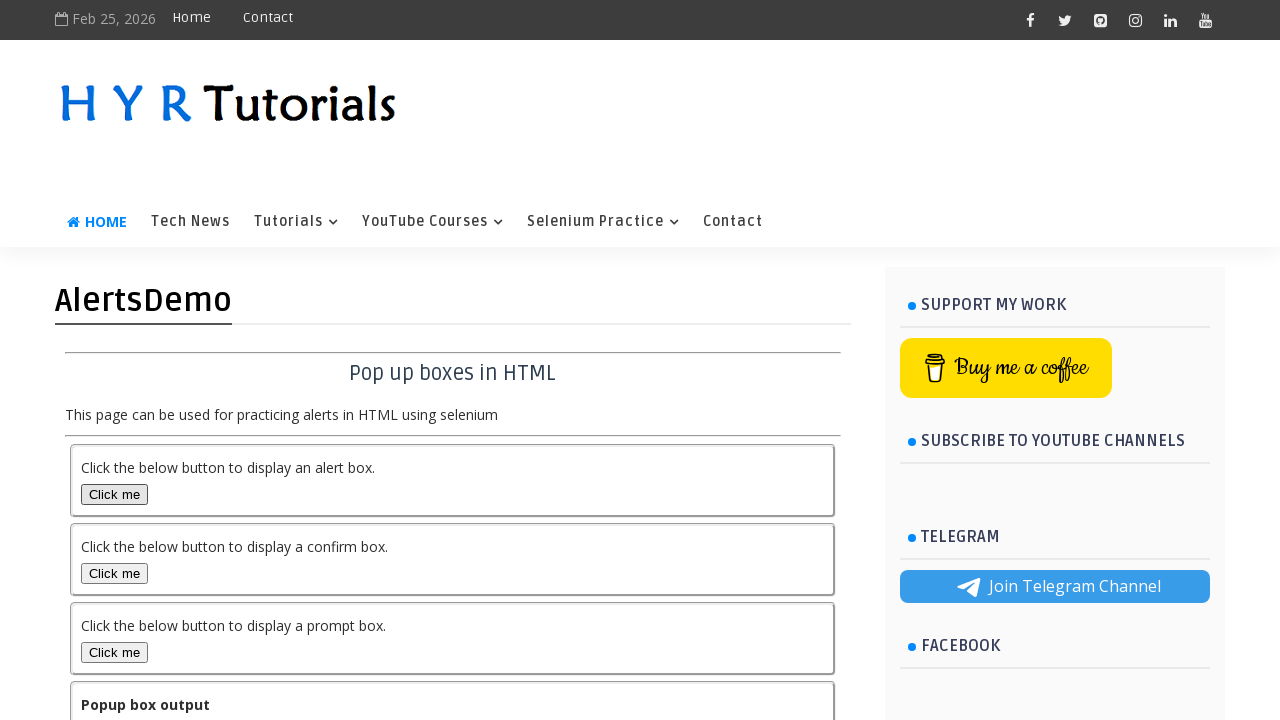

Set up dialog handler to accept alerts
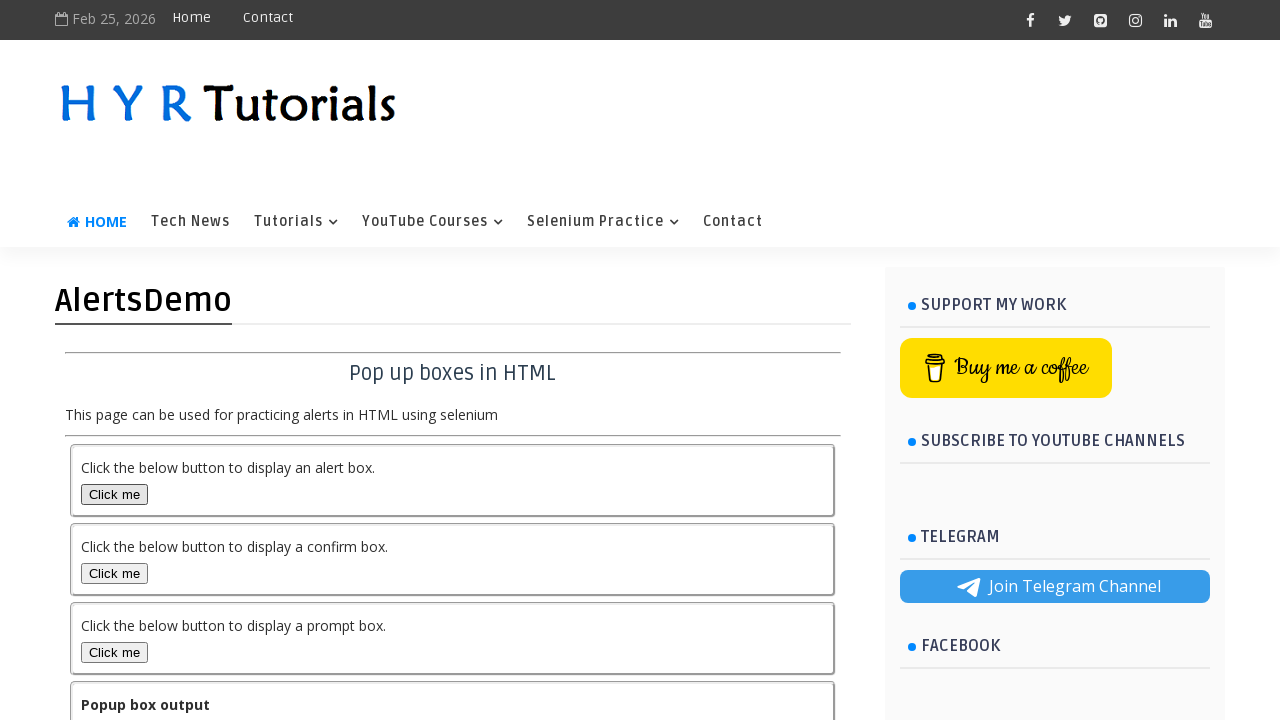

Waited for alert to be processed
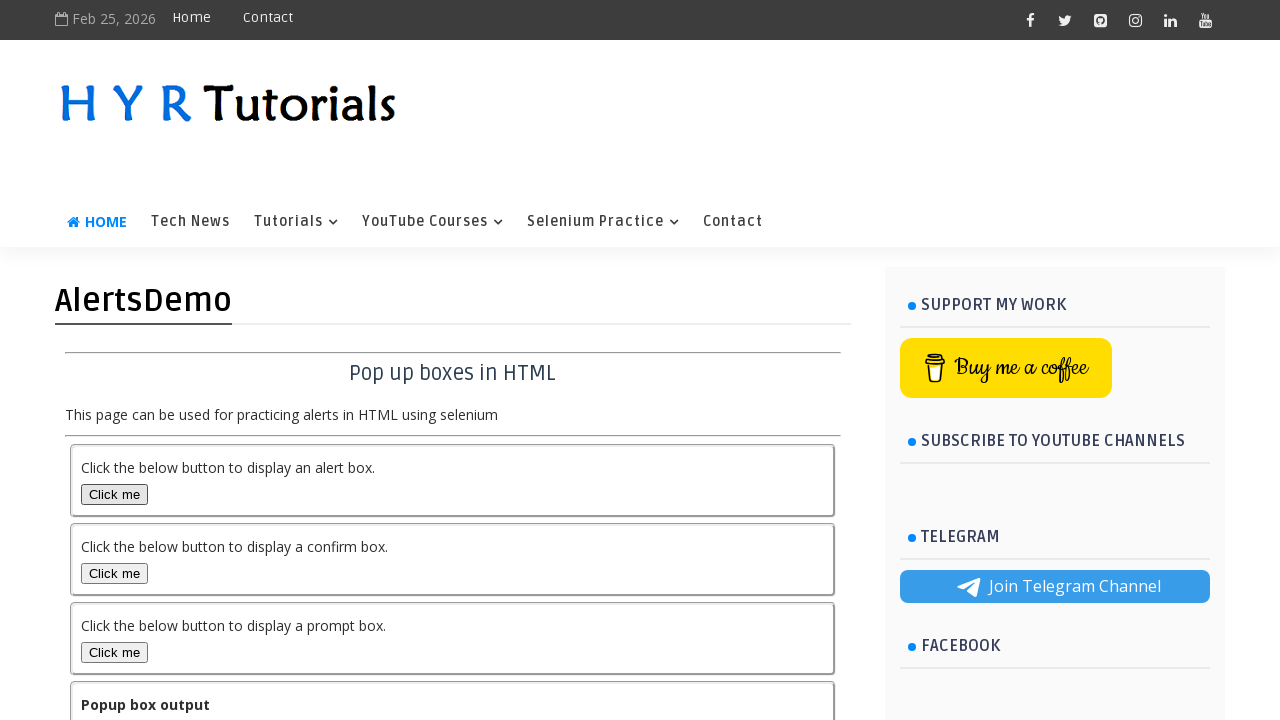

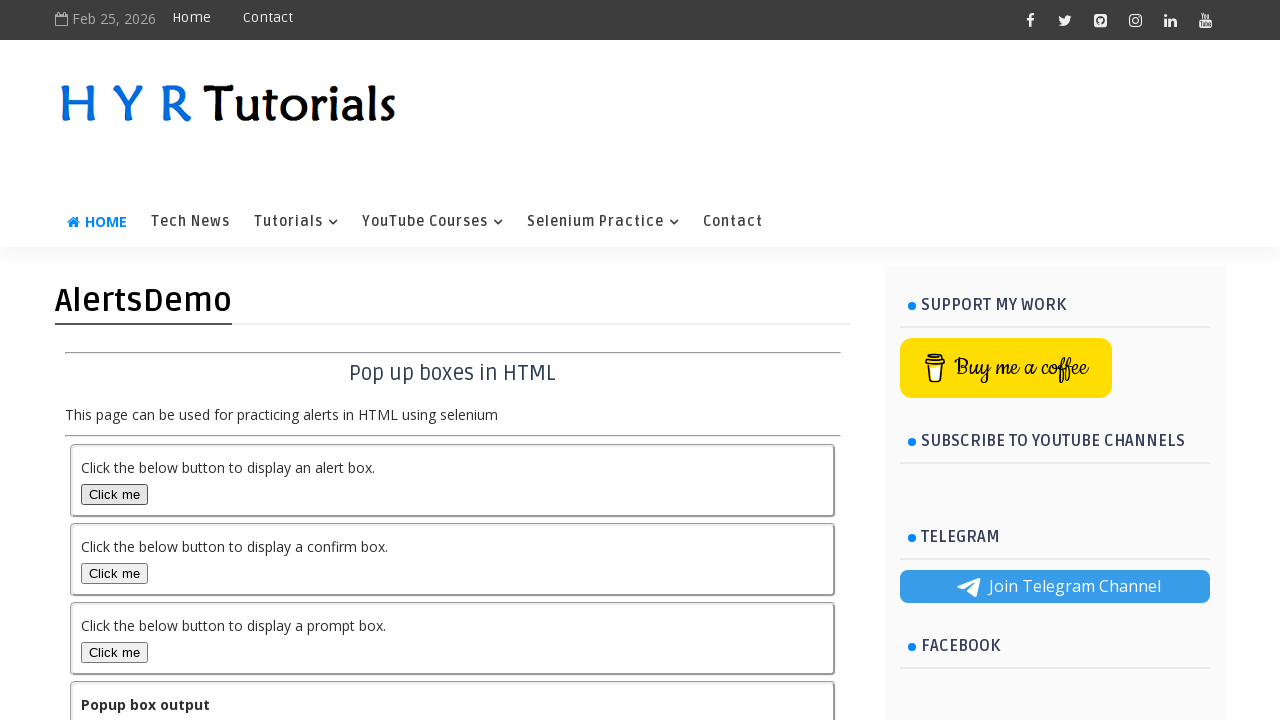